Tests dynamic control behavior by verifying a textbox is initially disabled, clicking Enable button, and confirming the textbox becomes enabled with success message

Starting URL: https://the-internet.herokuapp.com/dynamic_controls

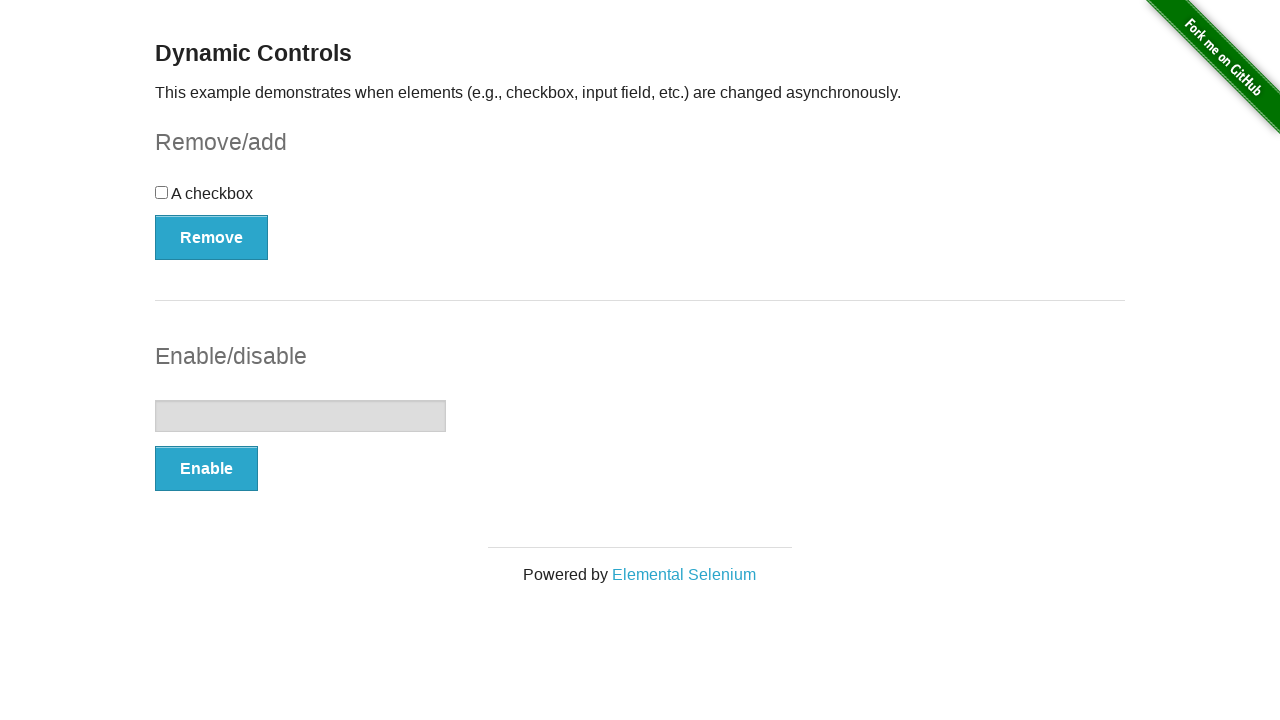

Navigated to dynamic controls page
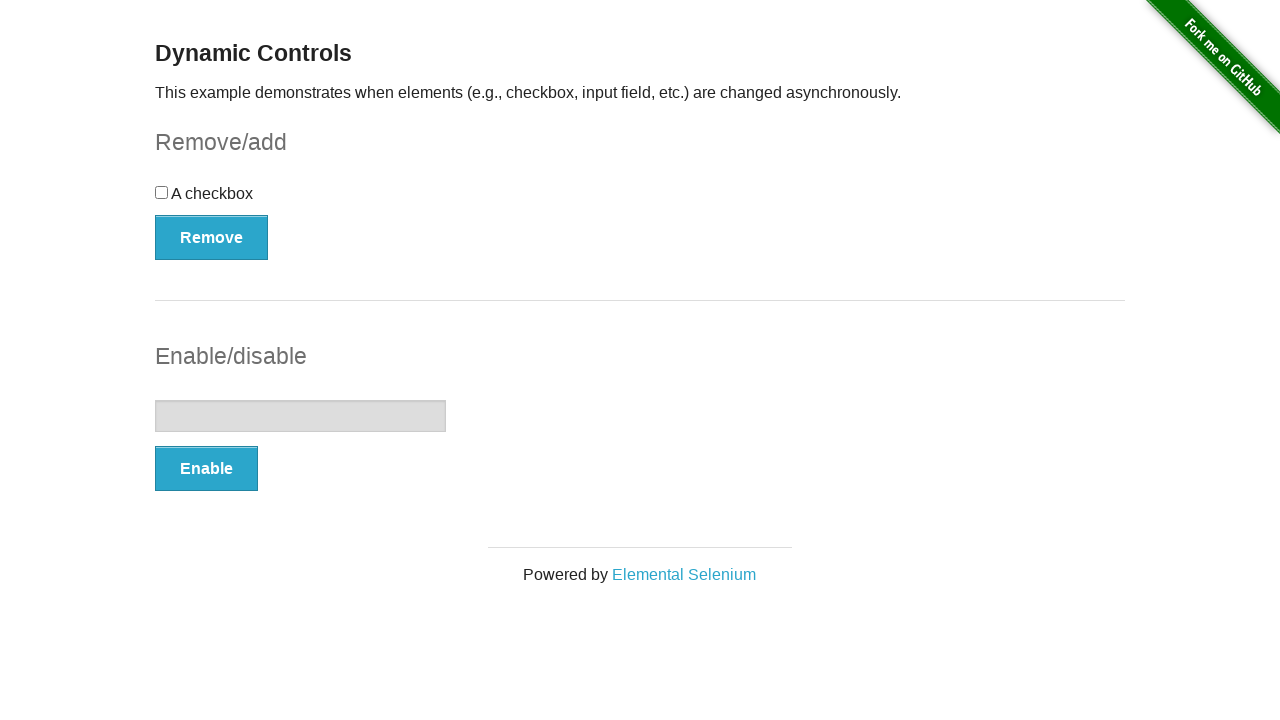

Located textbox element
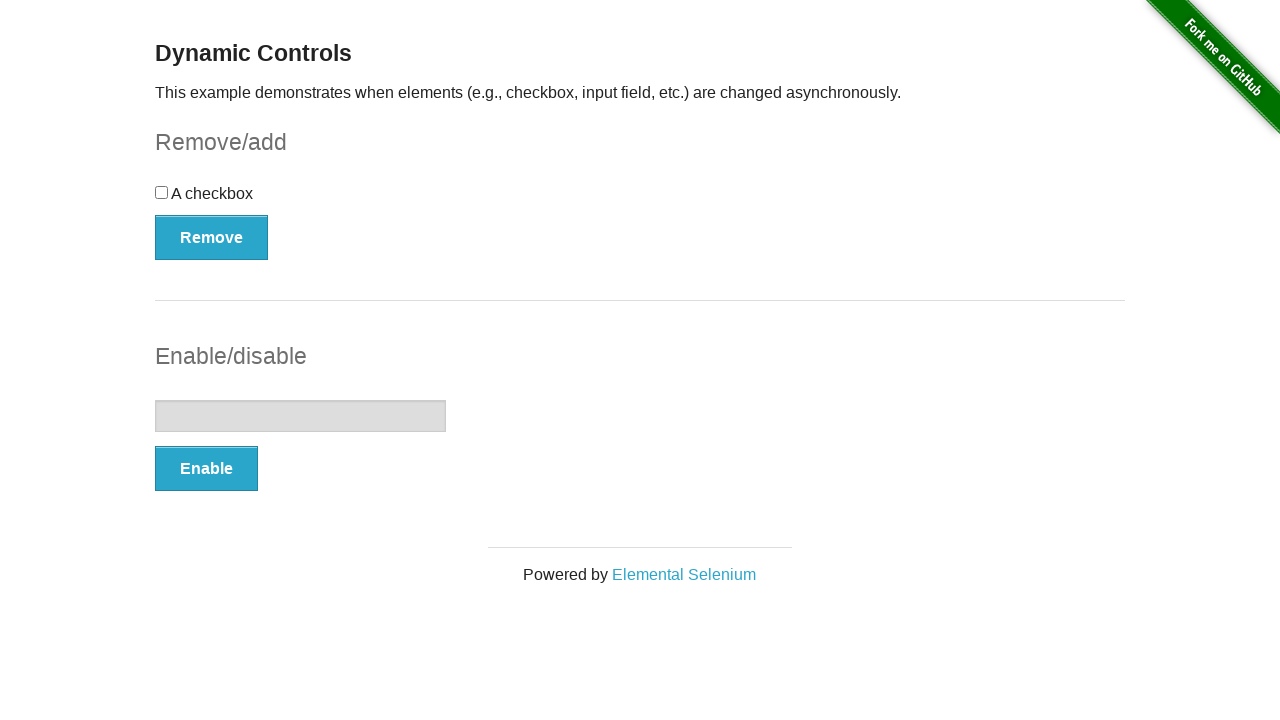

Verified textbox is initially disabled
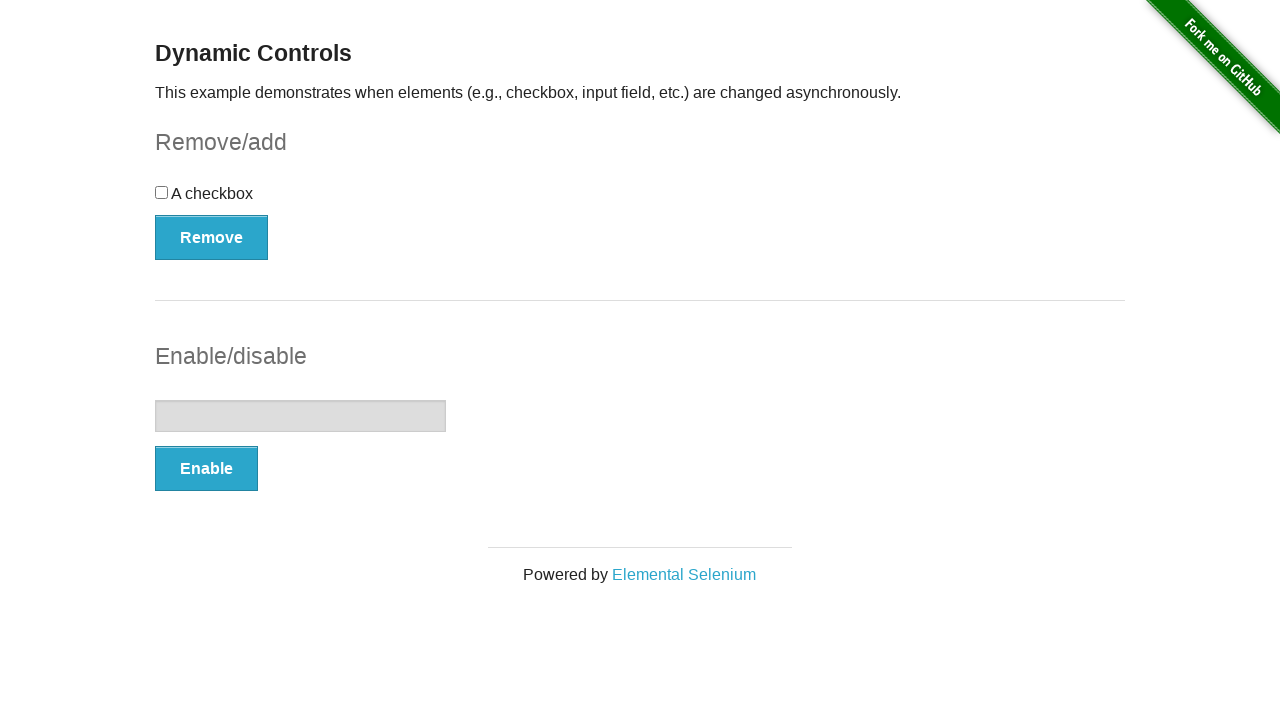

Clicked Enable button at (206, 469) on text='Enable'
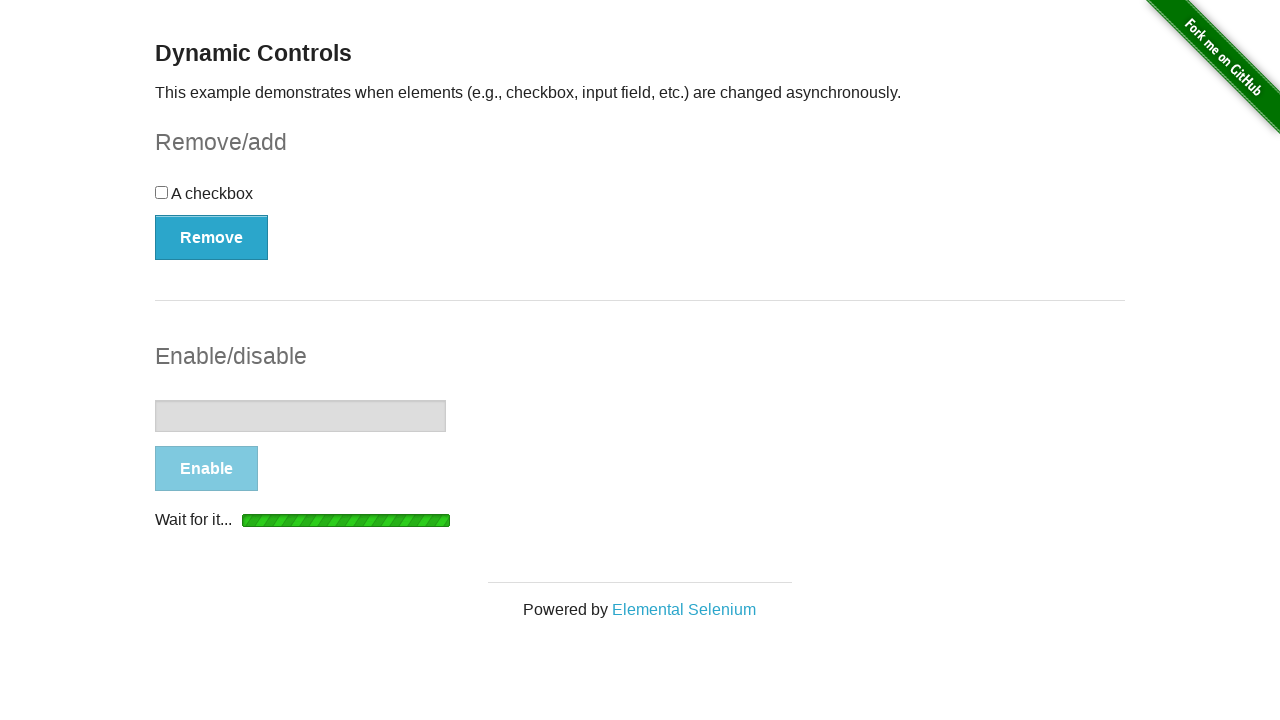

Waited for textbox to become enabled
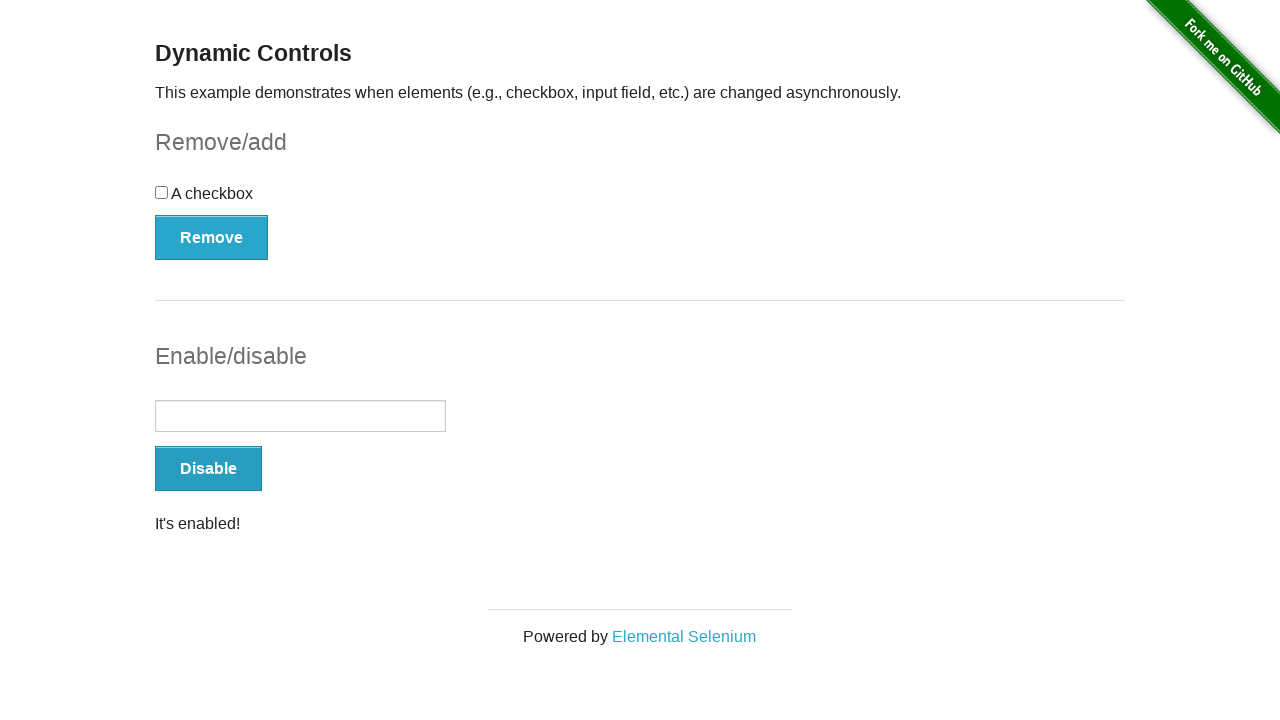

Located success message element
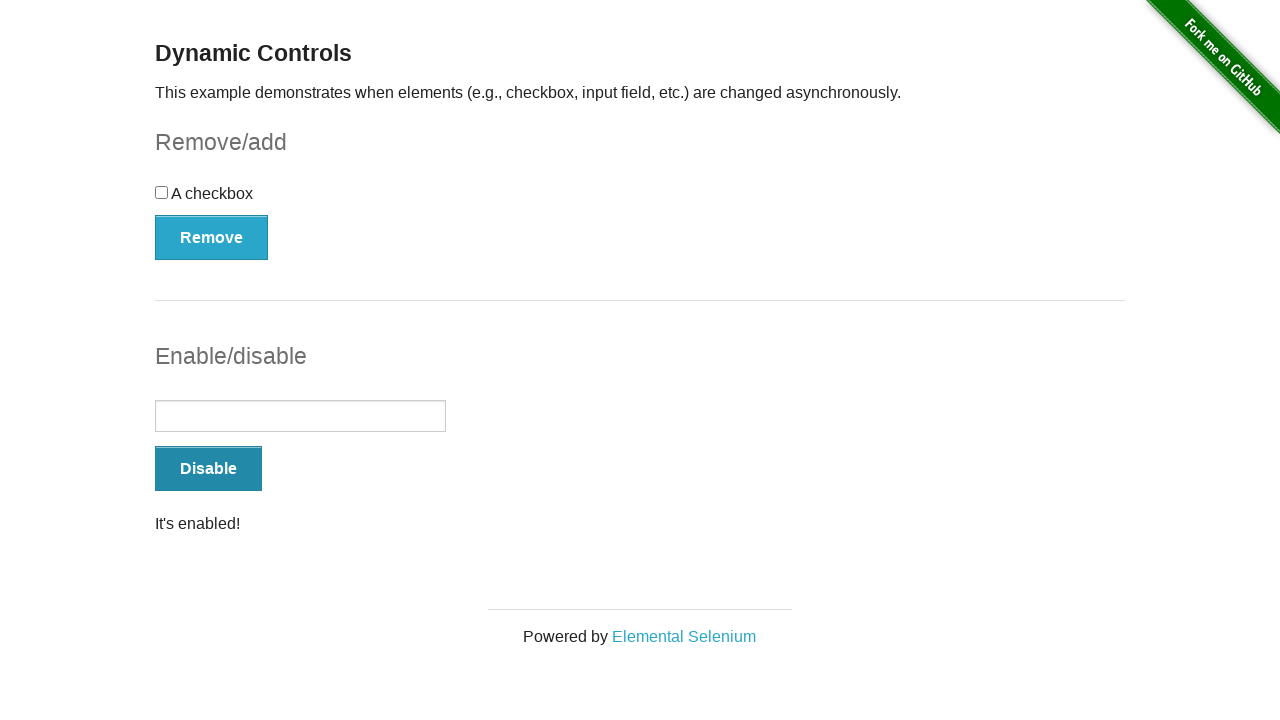

Verified 'It's enabled!' message is visible
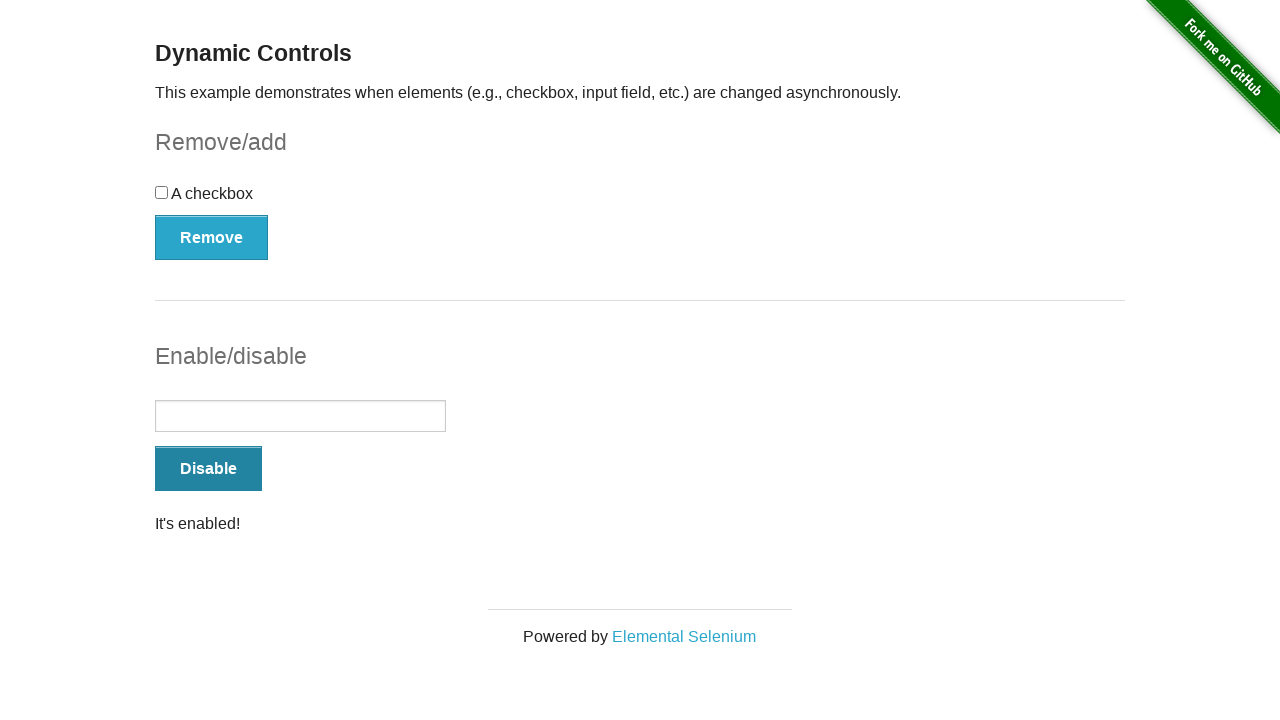

Verified textbox is now enabled
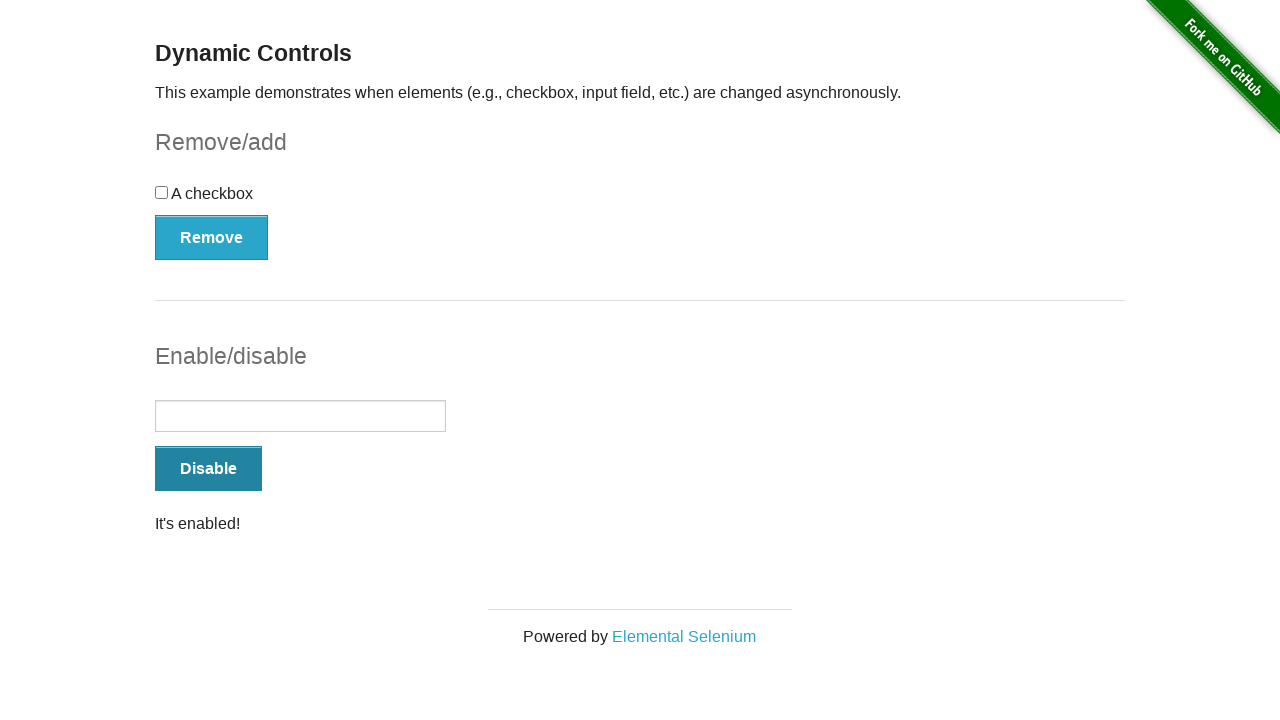

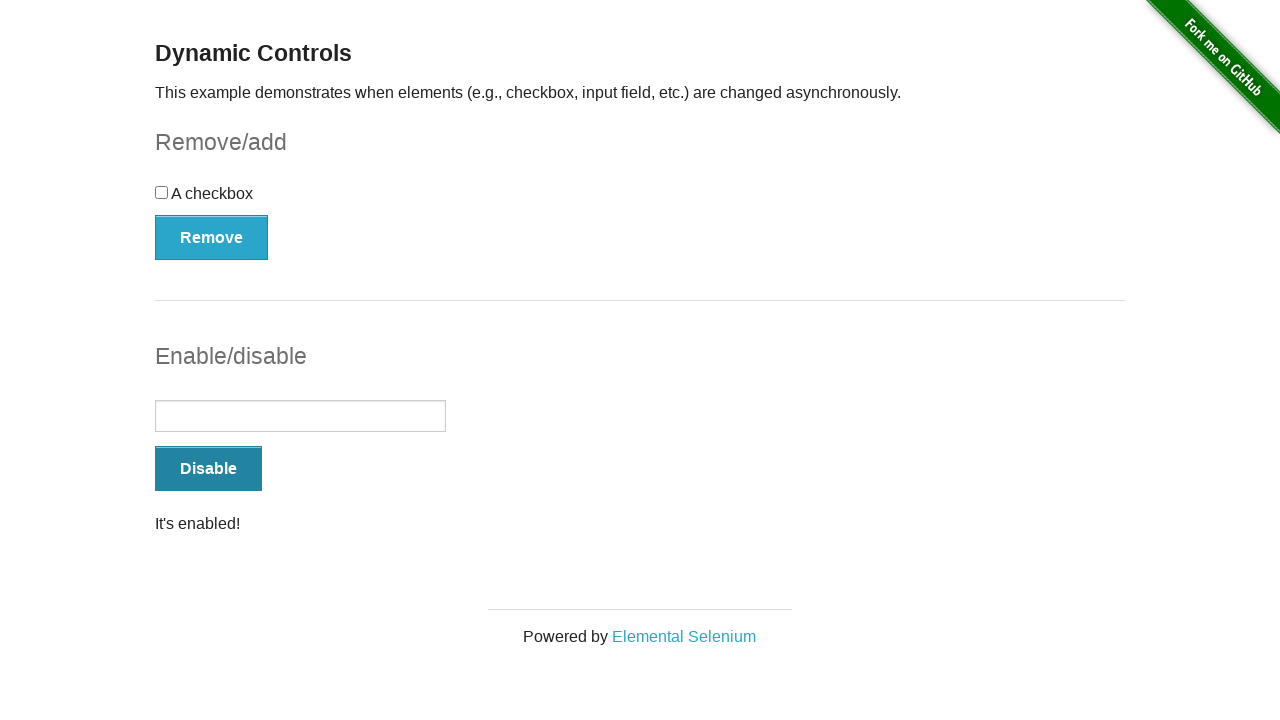